Tests XPath locator strategies by navigating to a practice automation page and verifying elements can be located using following-sibling and parent XPath axes.

Starting URL: https://rahulshettyacademy.com/AutomationPractice/

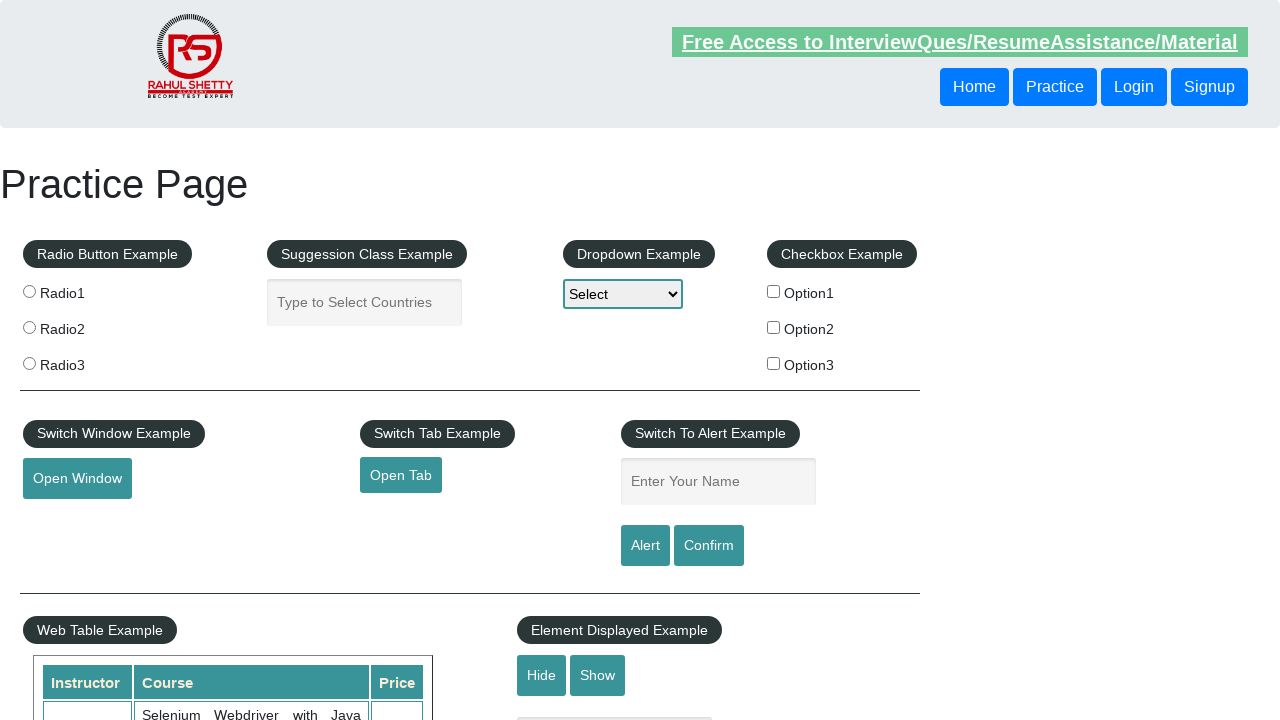

Navigated to AutomationPractice page
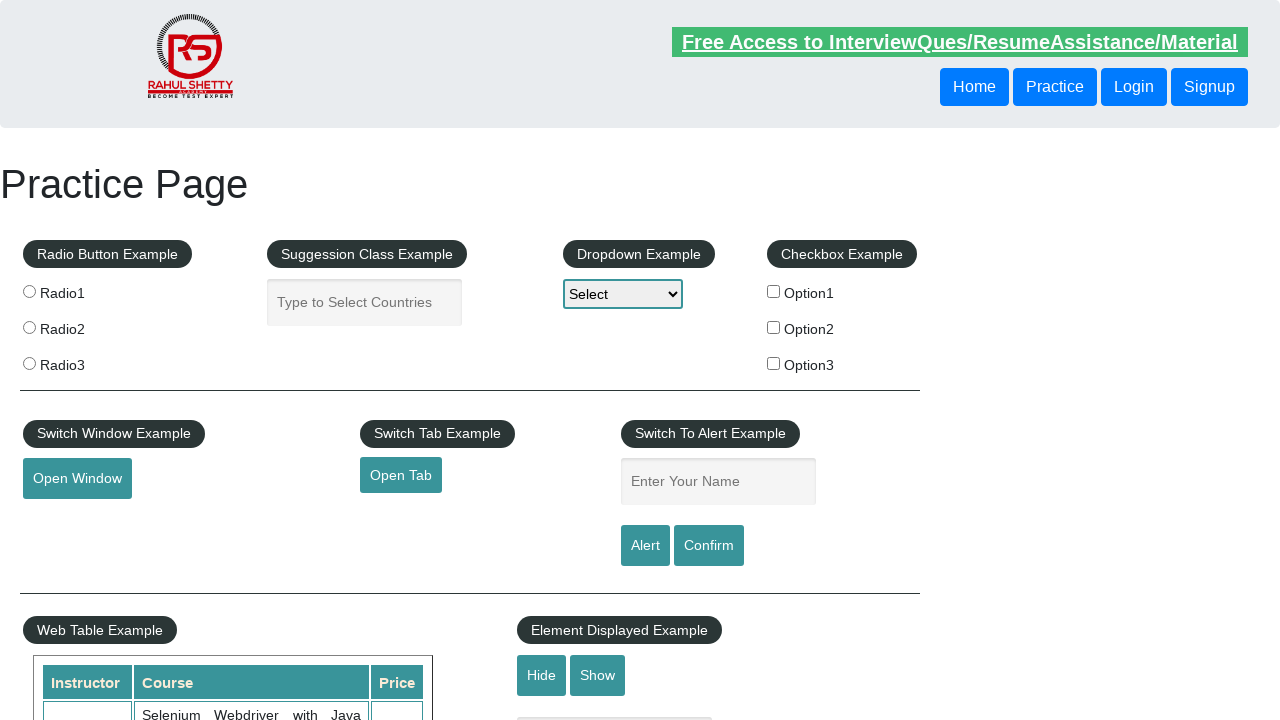

Located sibling button using following-sibling XPath axis
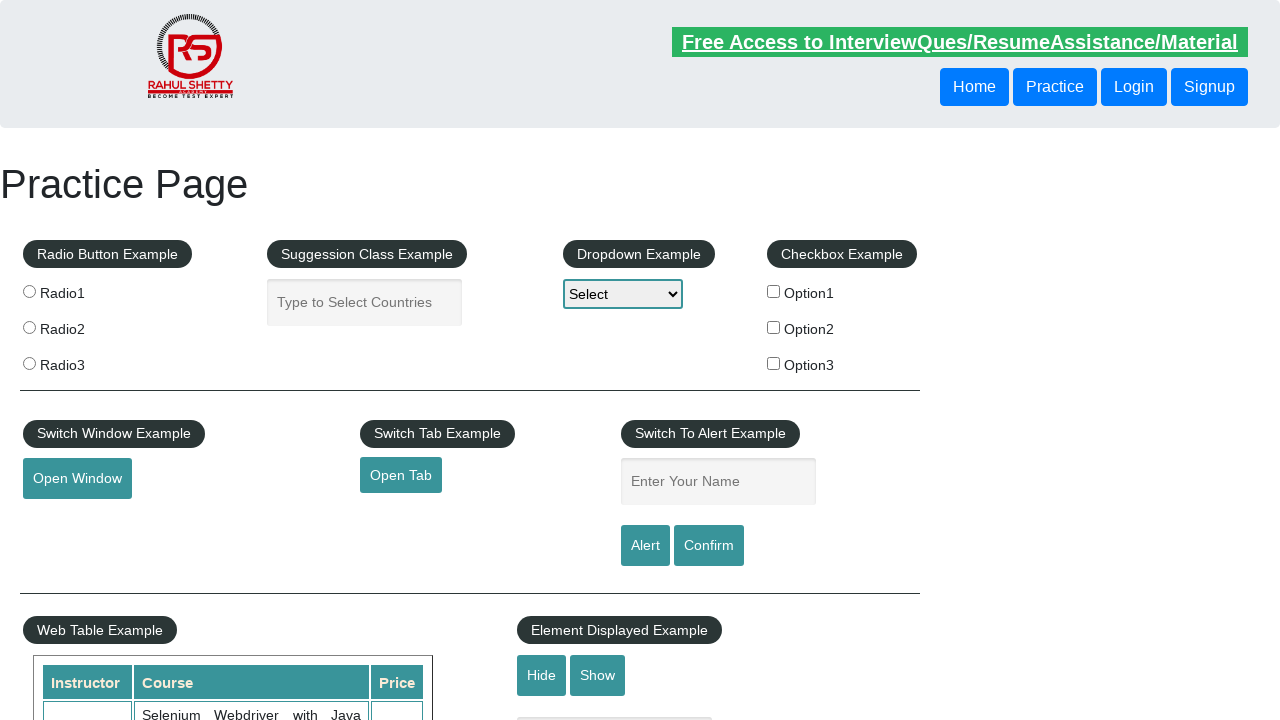

Sibling button is visible
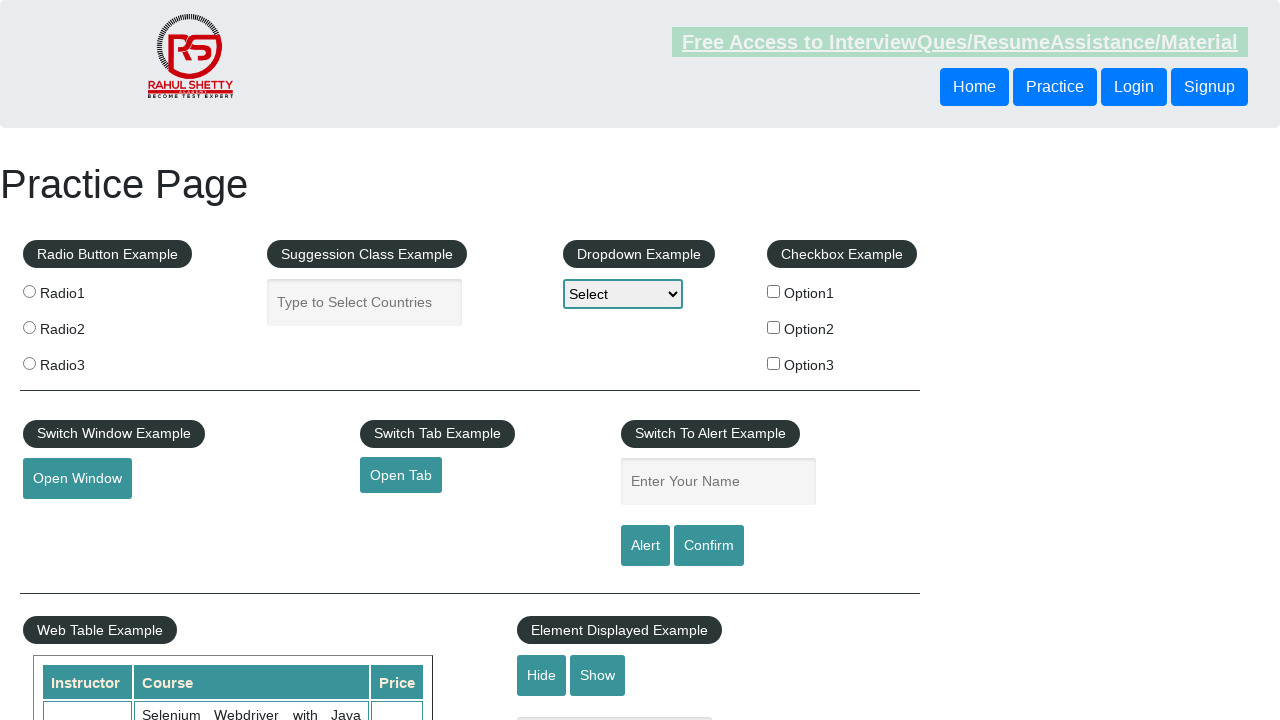

Located header element using parent XPath axis
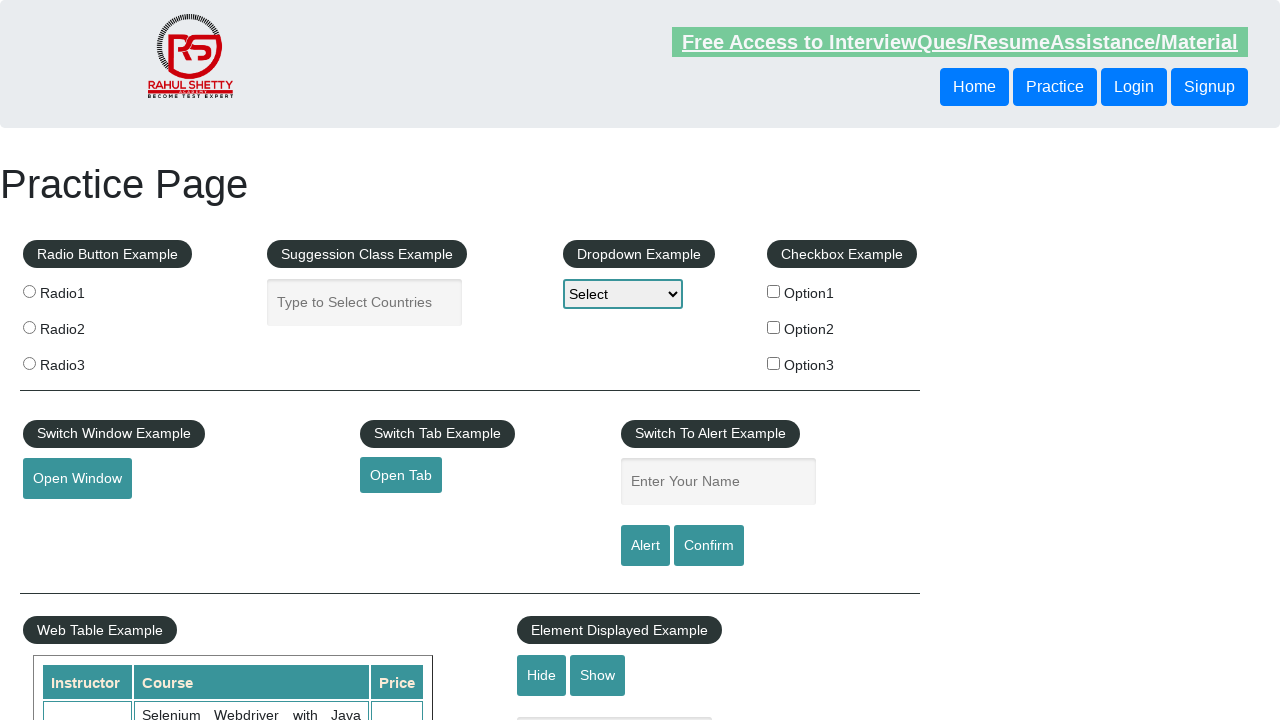

Header element is visible
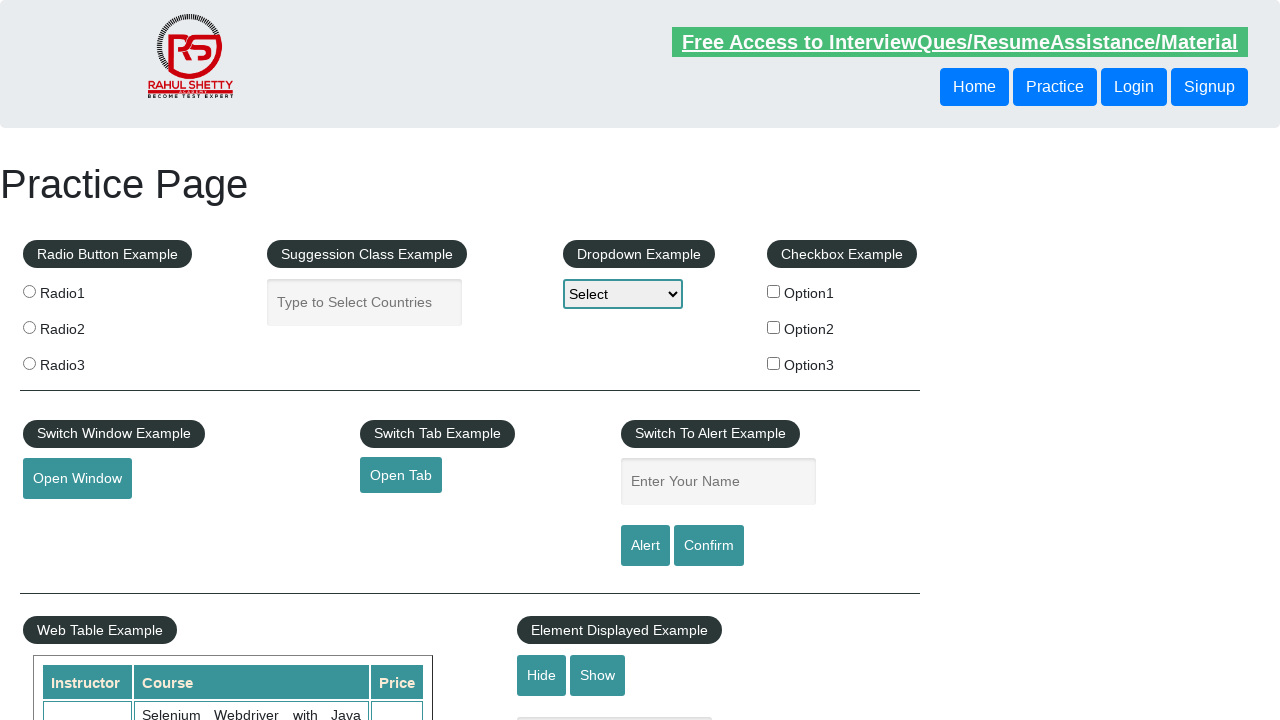

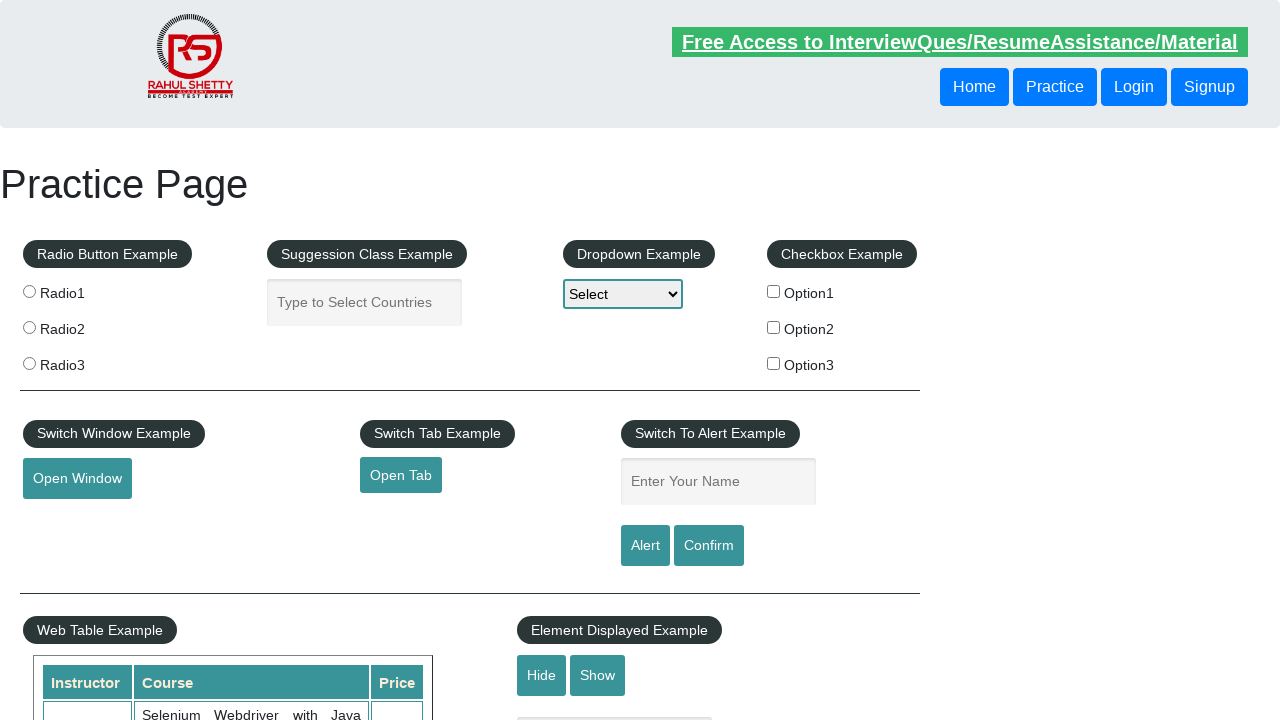